Tests the DemoQA Text Box form by navigating through the menu, filling all fields (name, email, addresses), and submitting the form

Starting URL: https://demoqa.com/

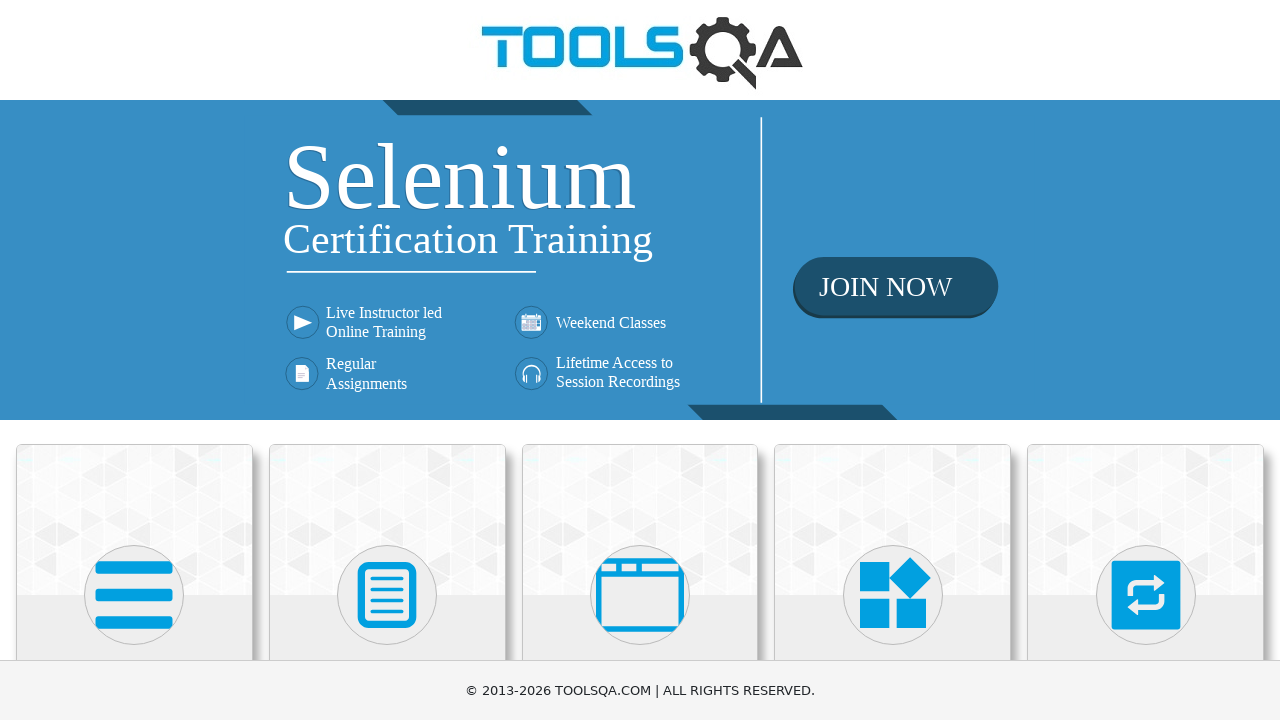

Scrolled down 450px to see categories
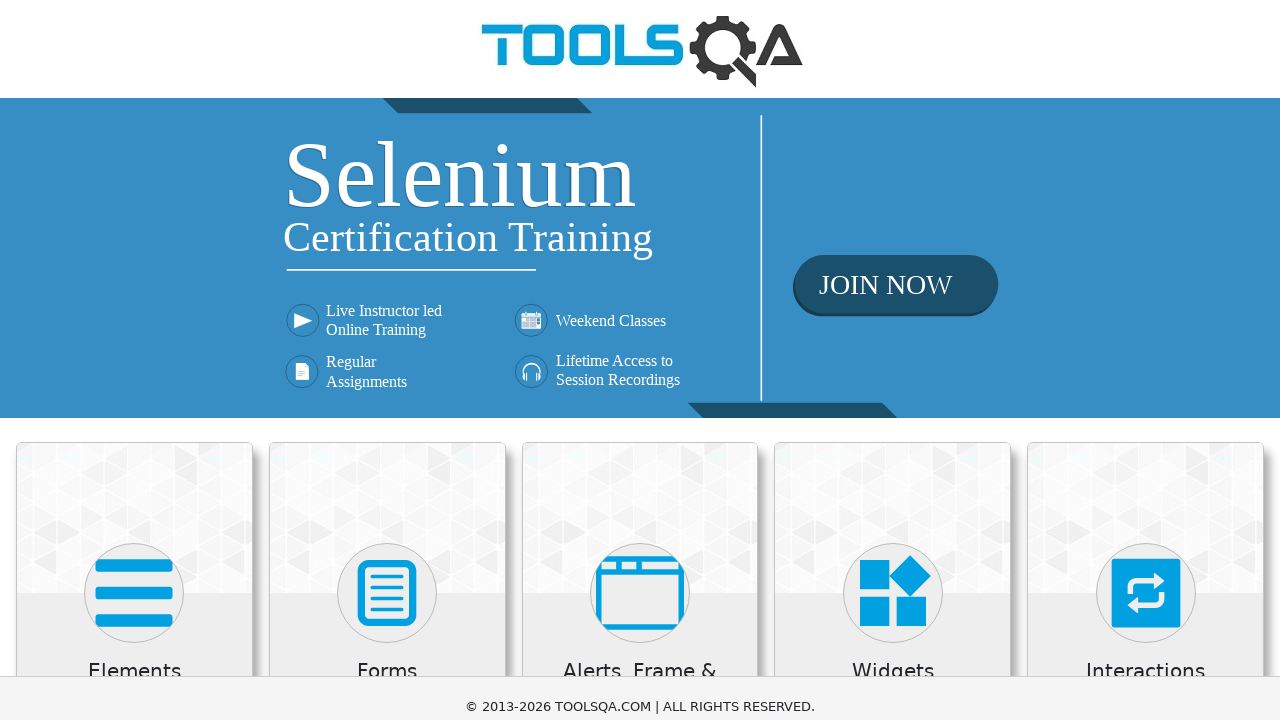

Clicked on Elements category at (134, 145) on xpath=//div[@class='category-cards']//div[1]//div[1]//div[2]//*[name()='svg']
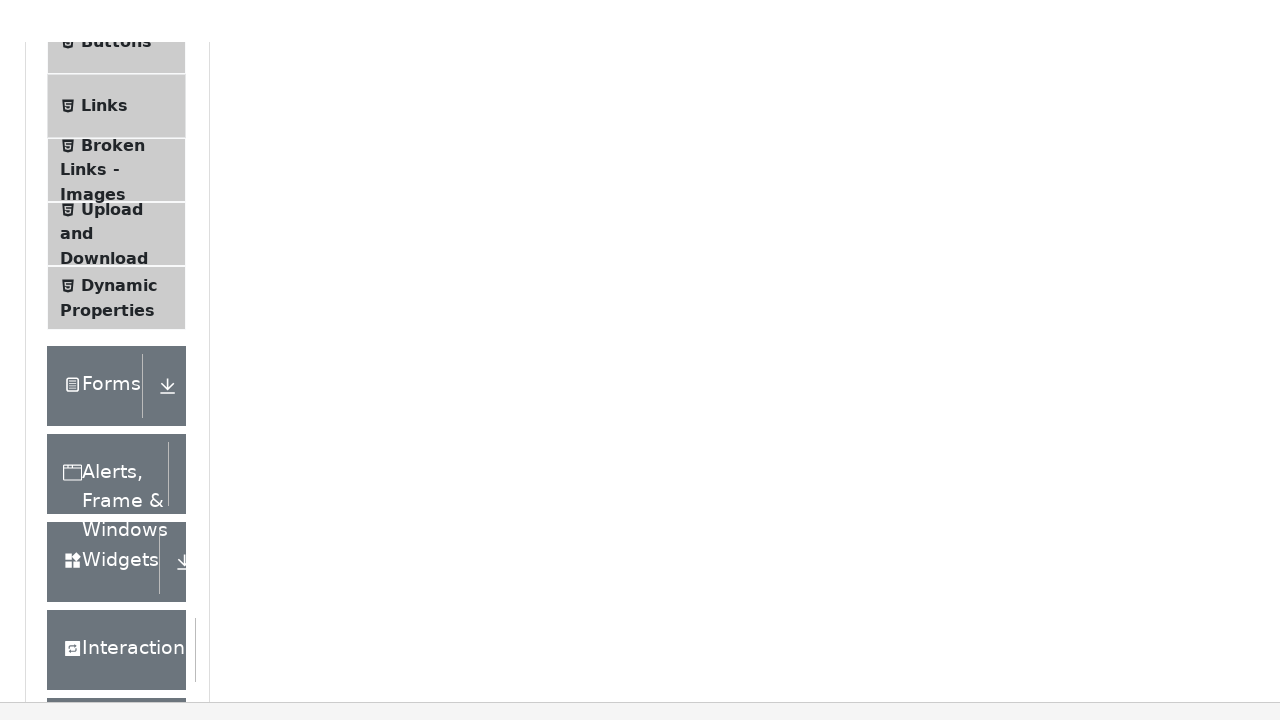

Clicked on Text Box menu item at (119, 261) on xpath=//span[normalize-space()='Text Box']
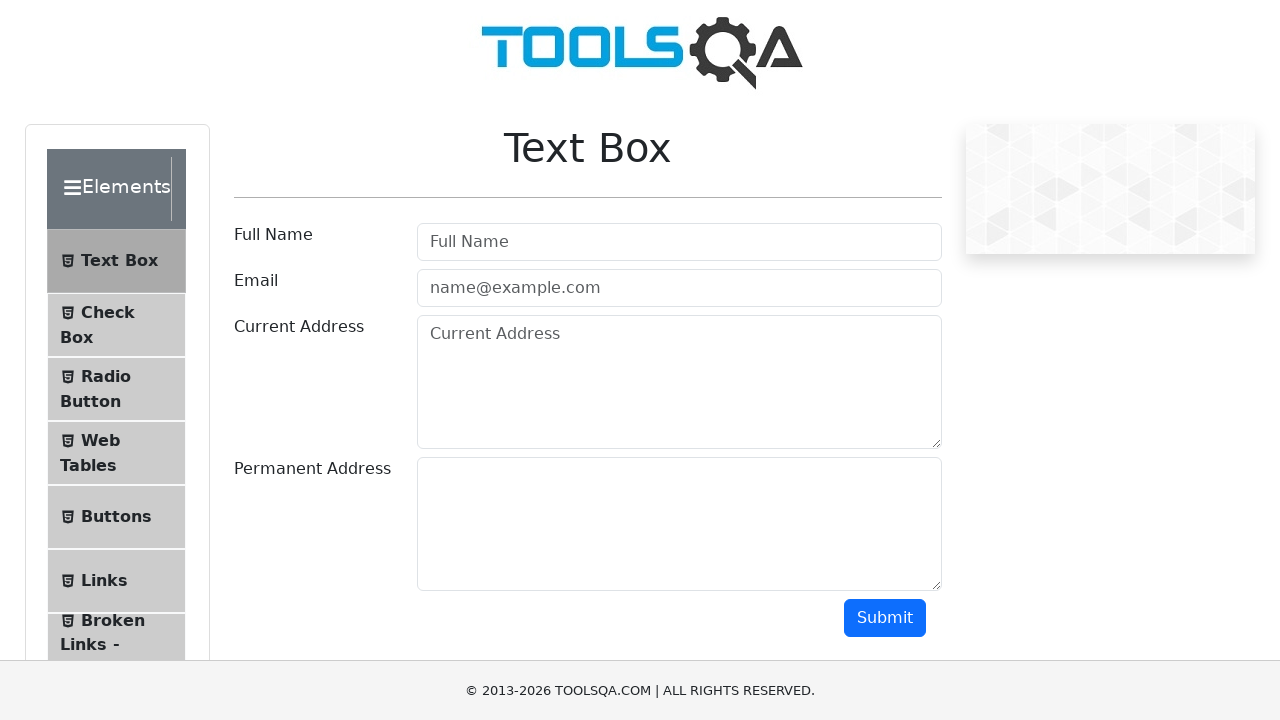

Filled Full Name field with 'Natalia V' on input[placeholder='Full Name']
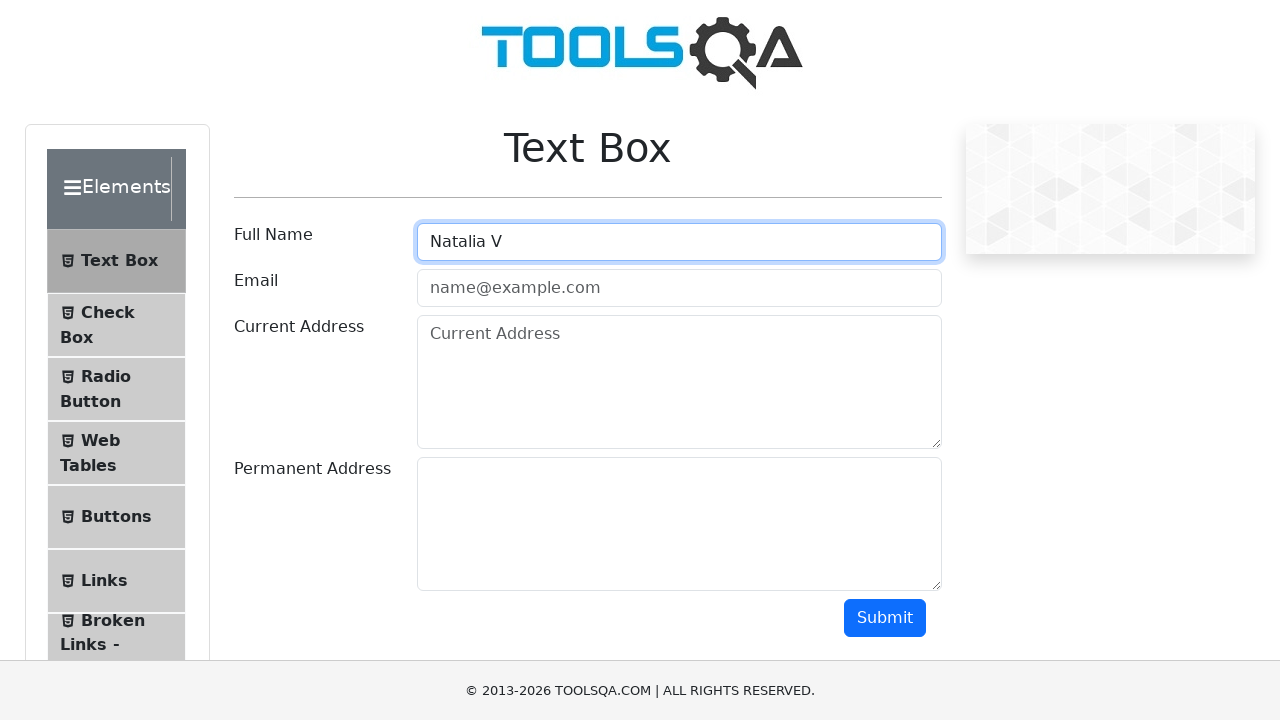

Filled Email field with 'mail@gmail.com' on #userEmail
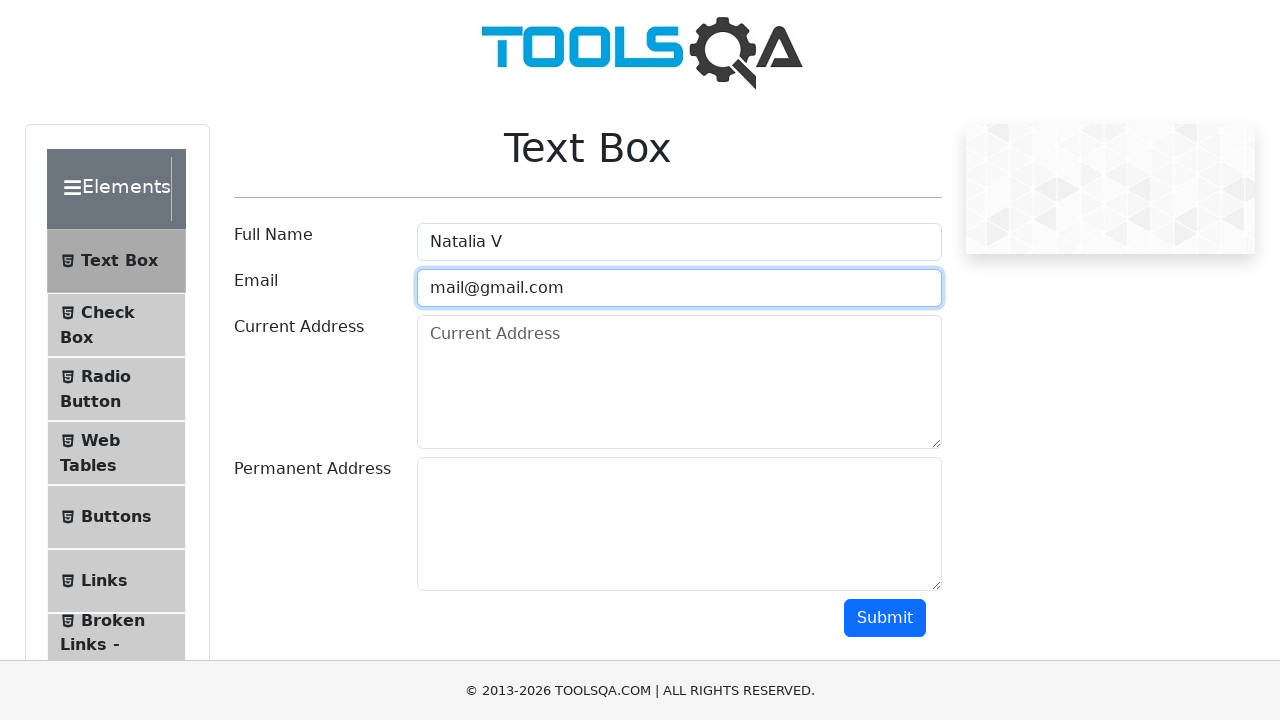

Filled Current Address field with 'Slo' on textarea[placeholder='Current Address']
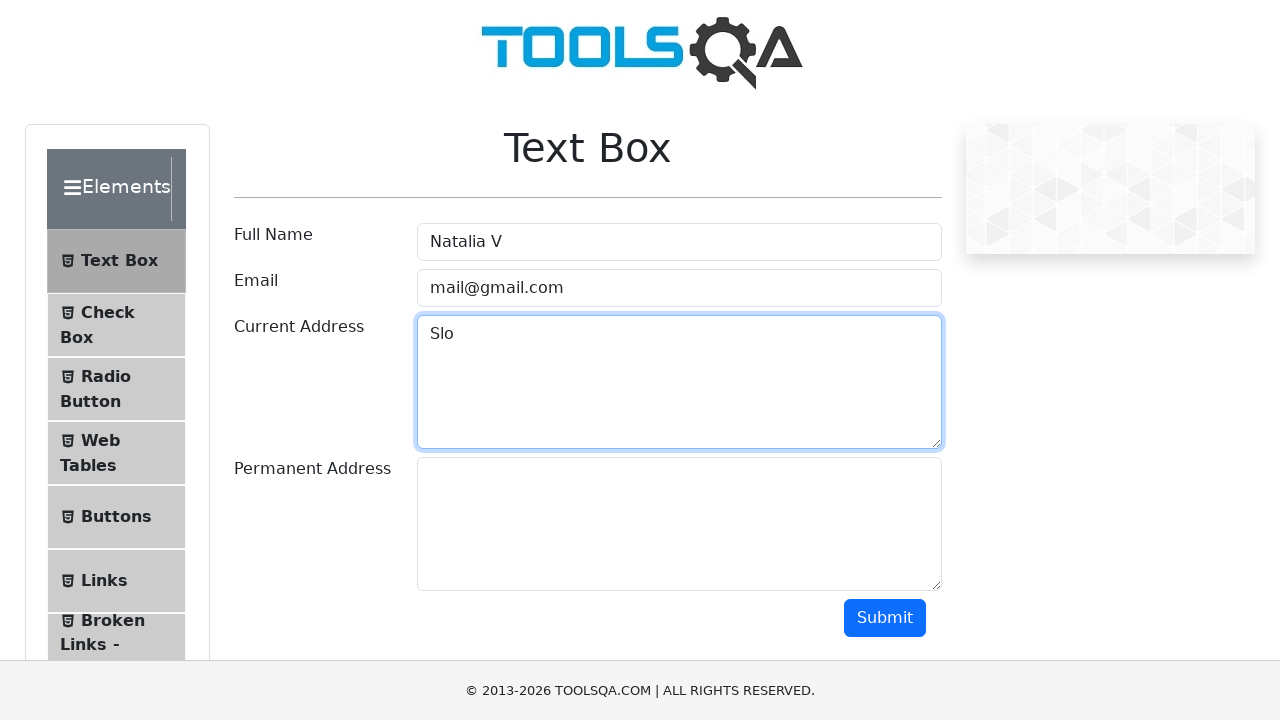

Filled Permanent Address field with 'Ukr' on #permanentAddress
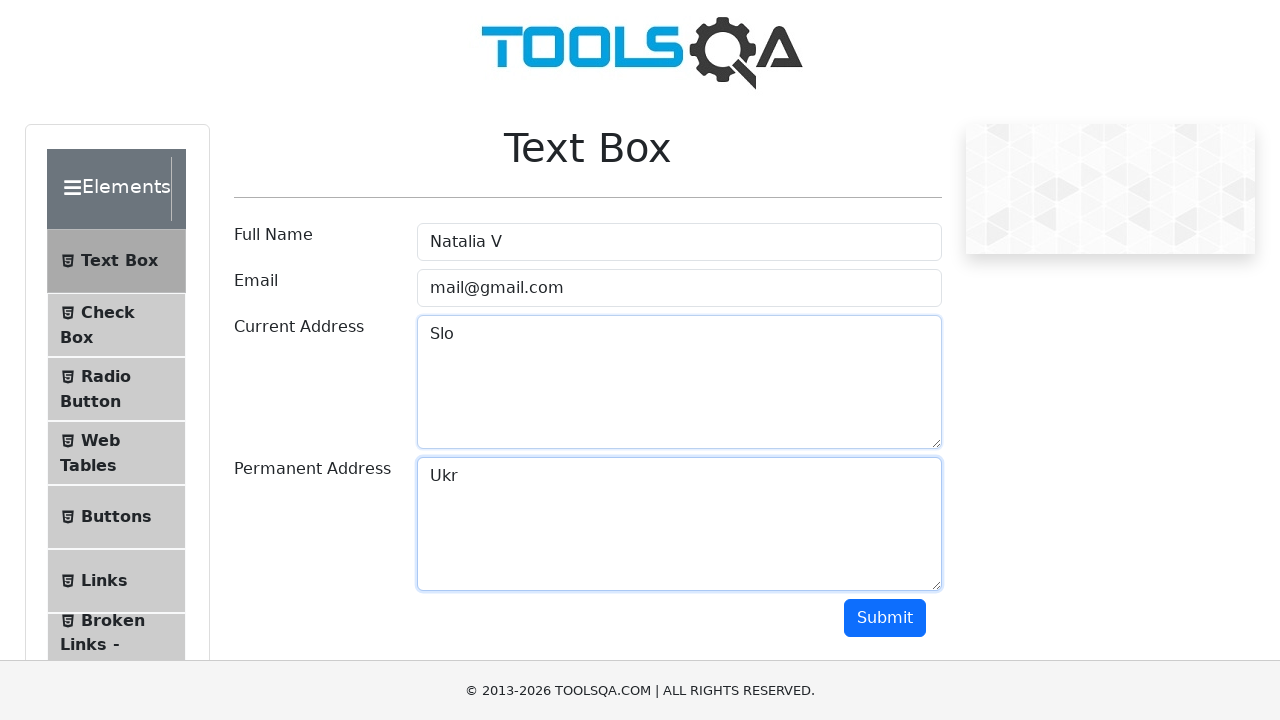

Scrolled down 450px to reveal submit button
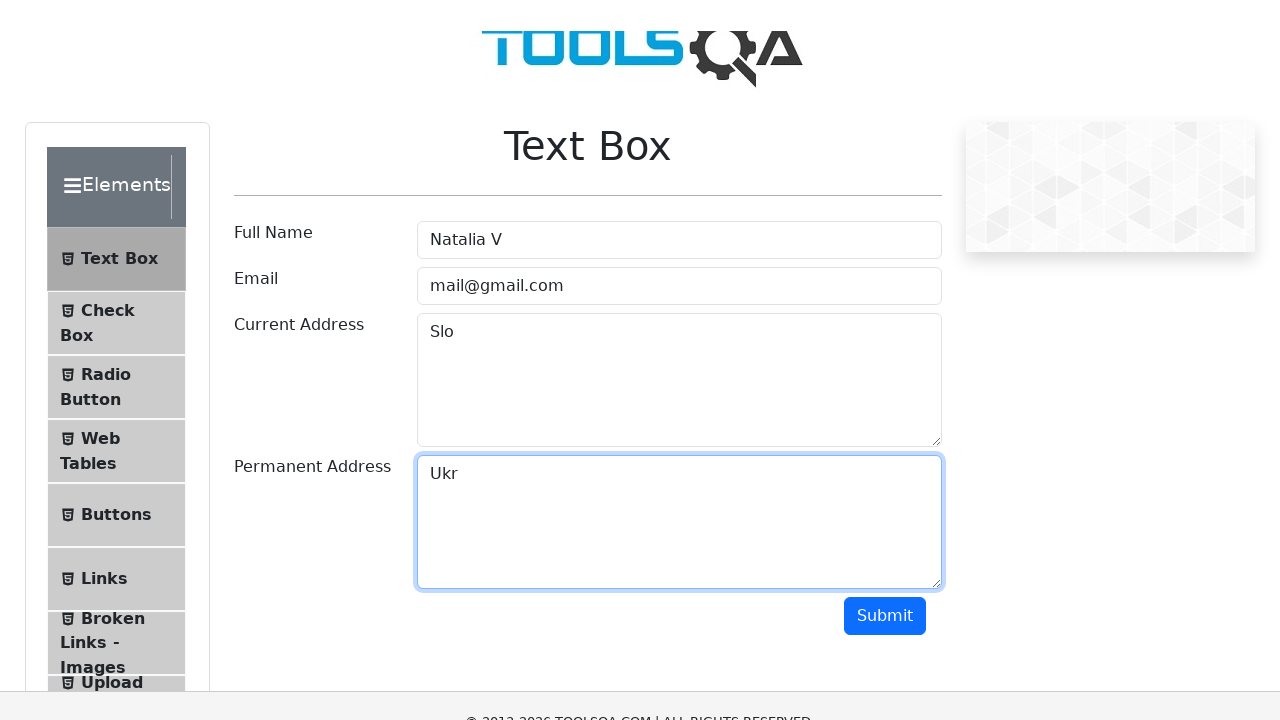

Clicked submit button to submit the form at (885, 168) on #submit
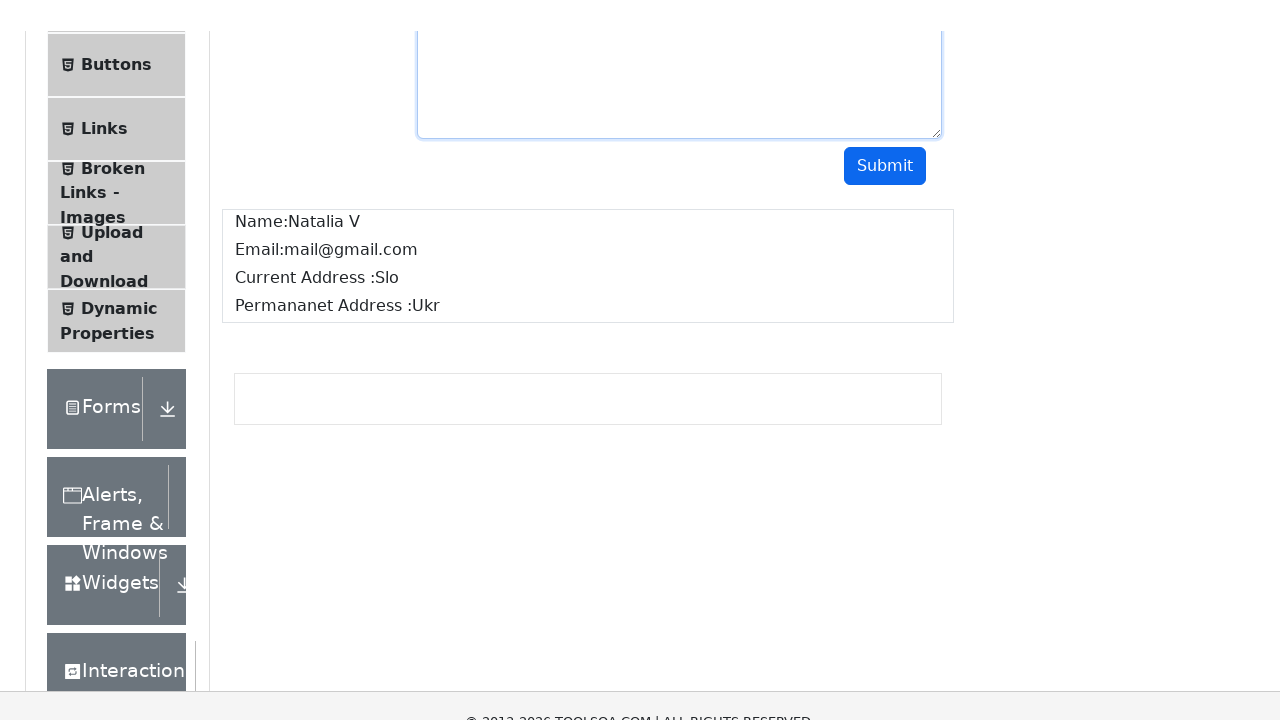

Form output section loaded successfully
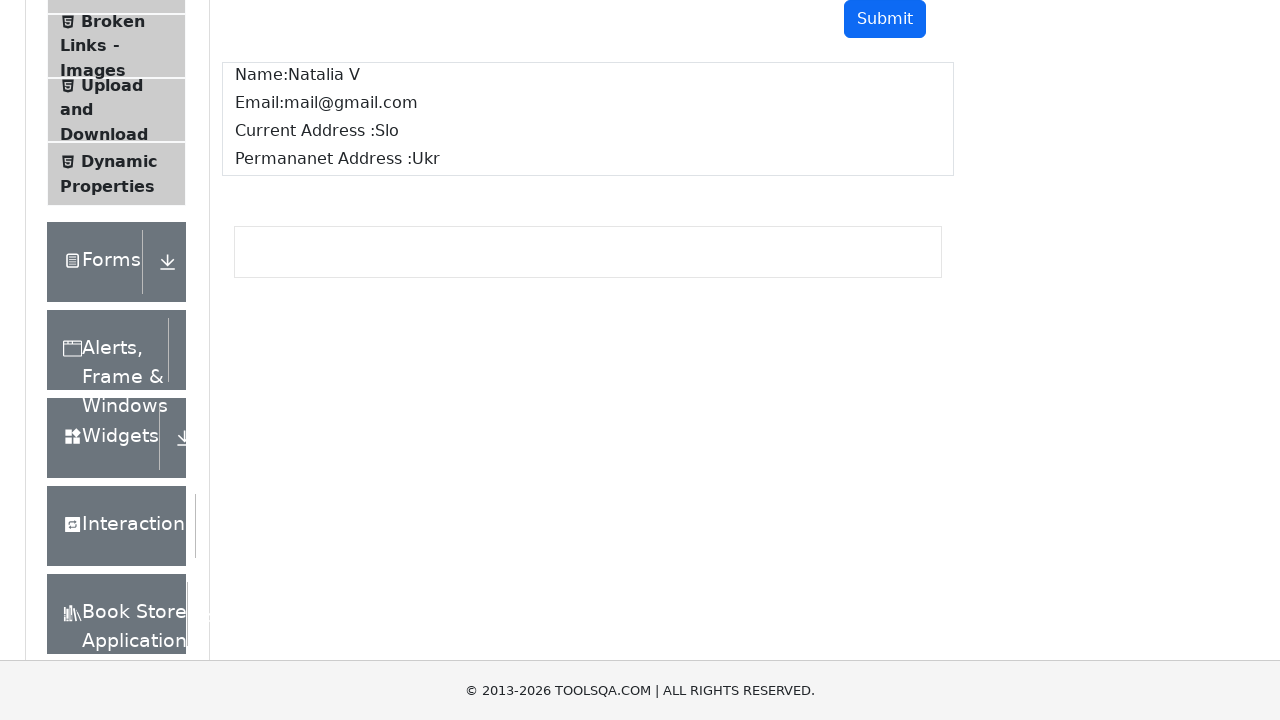

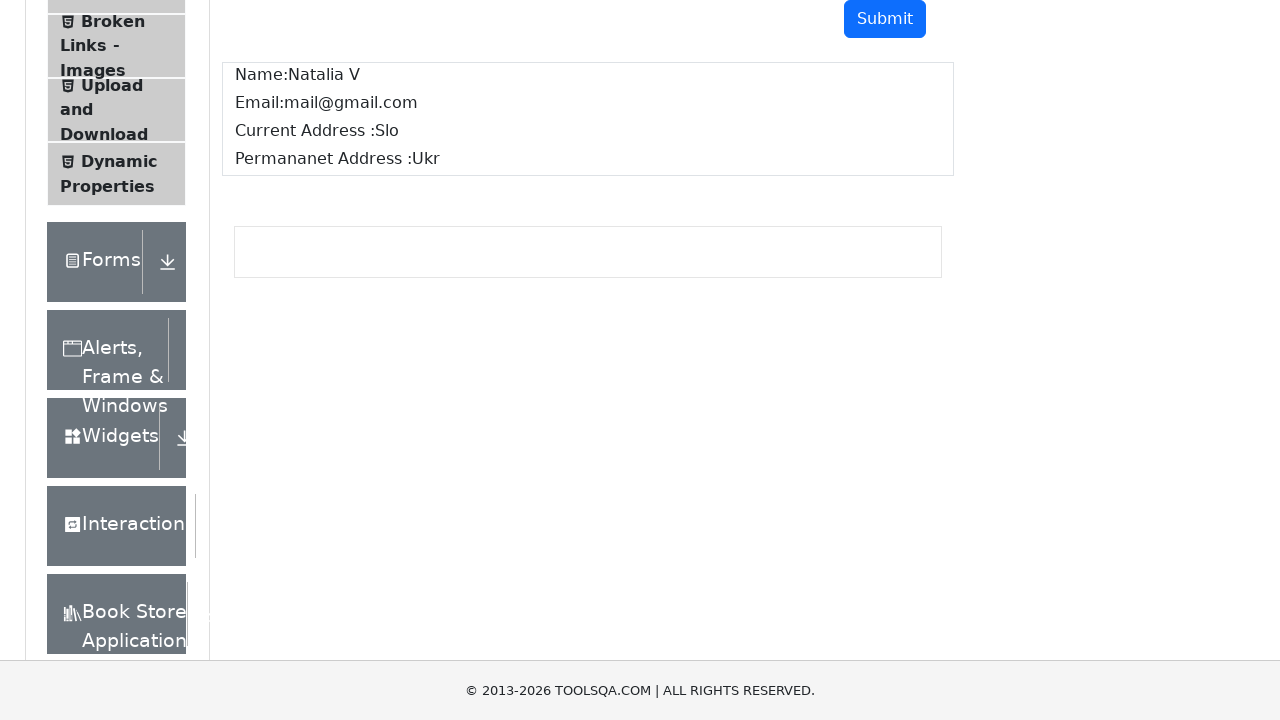